Tests login form validation by attempting to submit with empty username field and verifying error message is displayed

Starting URL: https://www.saucedemo.com/

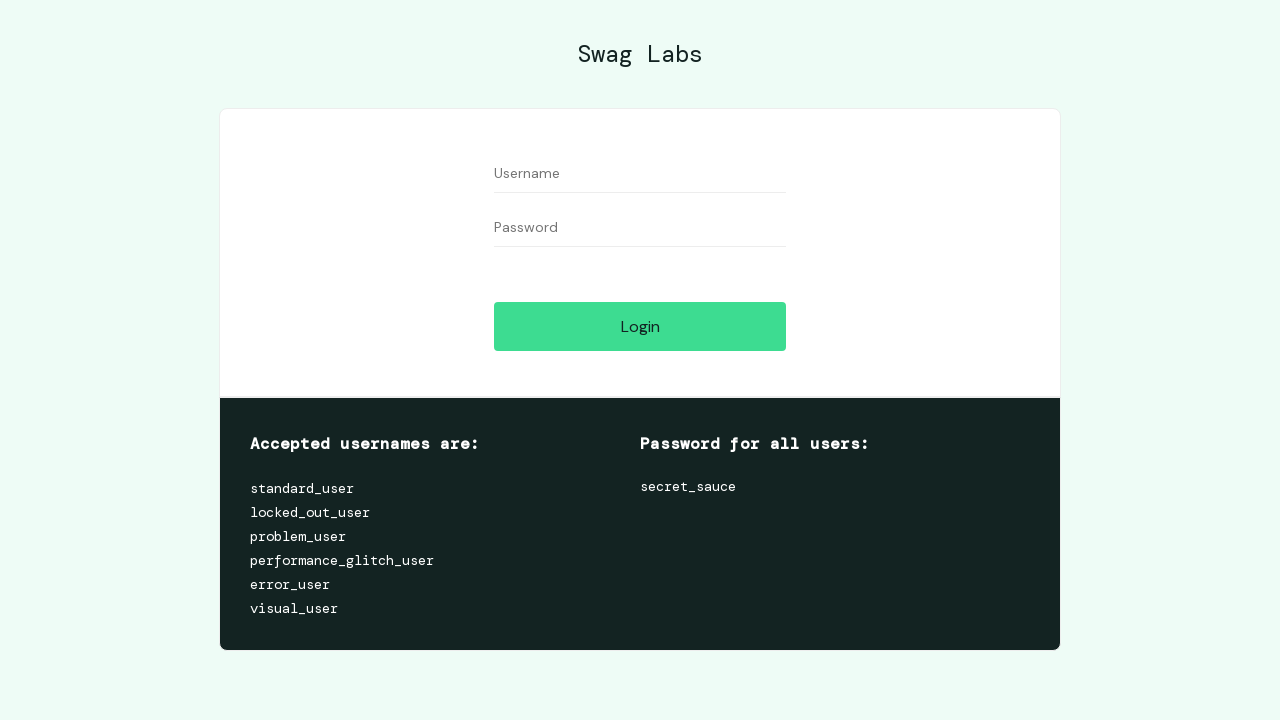

Filled password field with 'secret_sauce', leaving username empty on #password
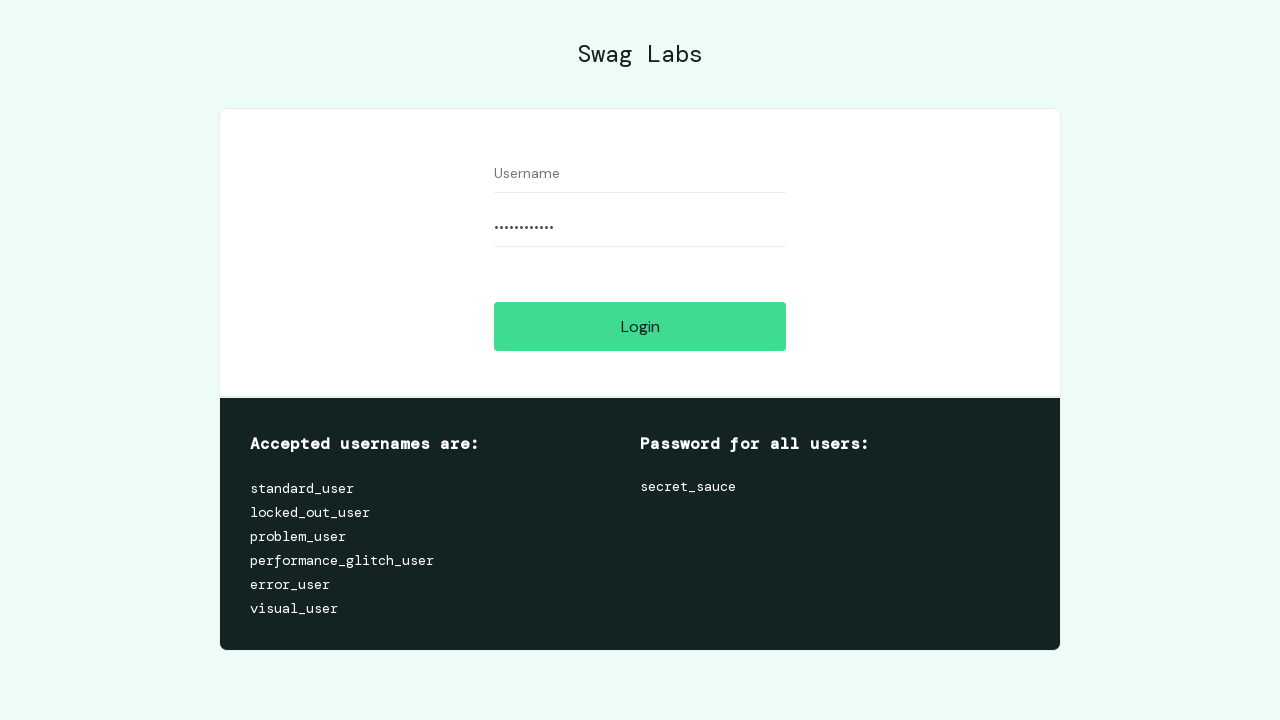

Clicked login button to submit form with empty username at (640, 326) on [name='login-button']
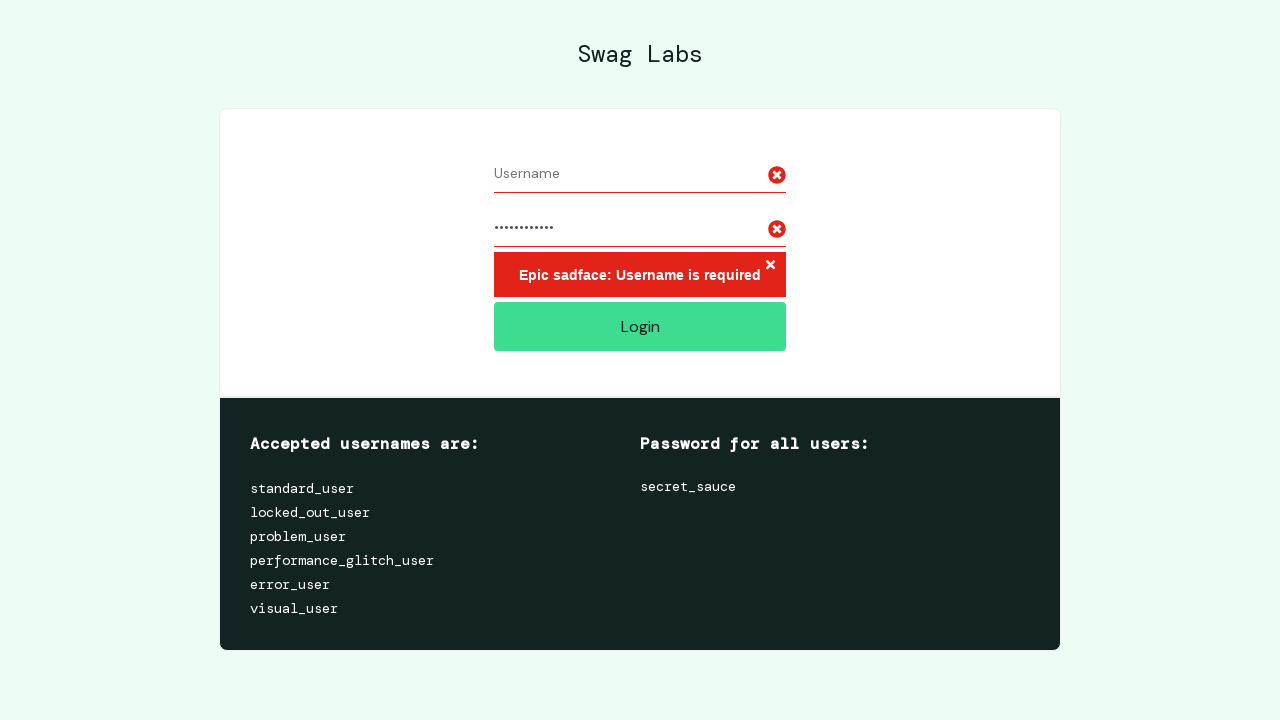

Error message displayed for empty username field validation
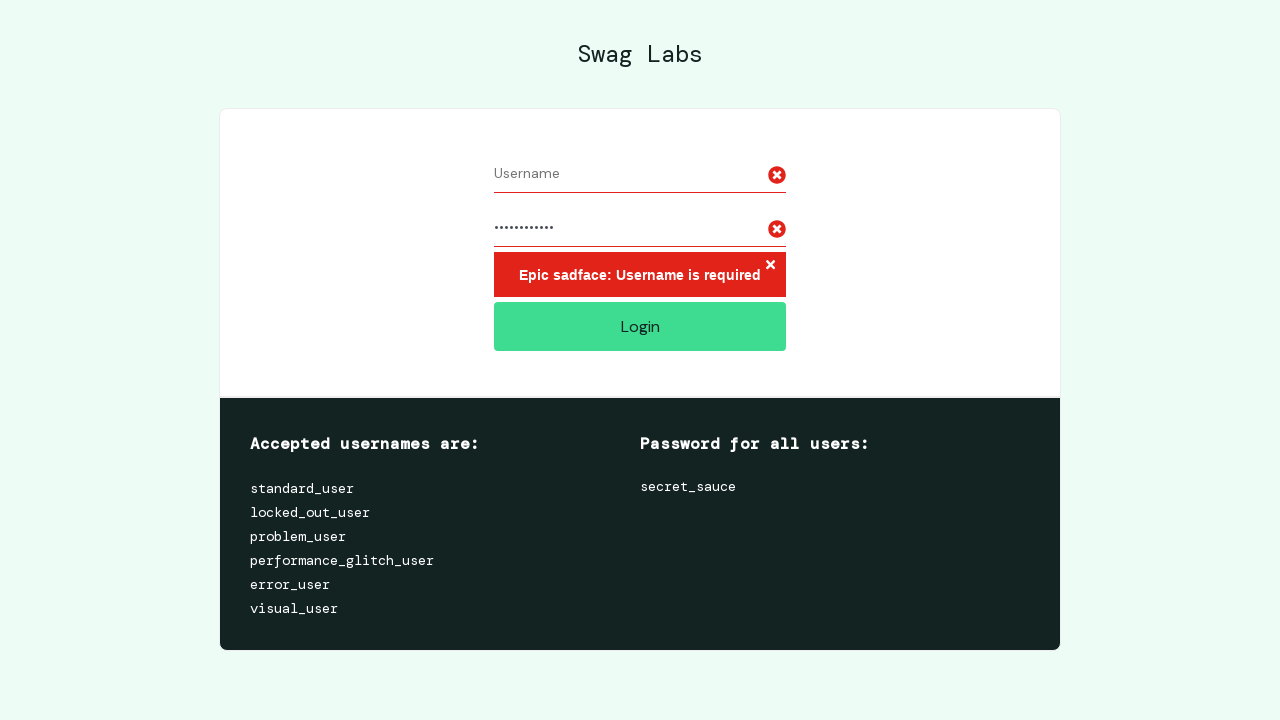

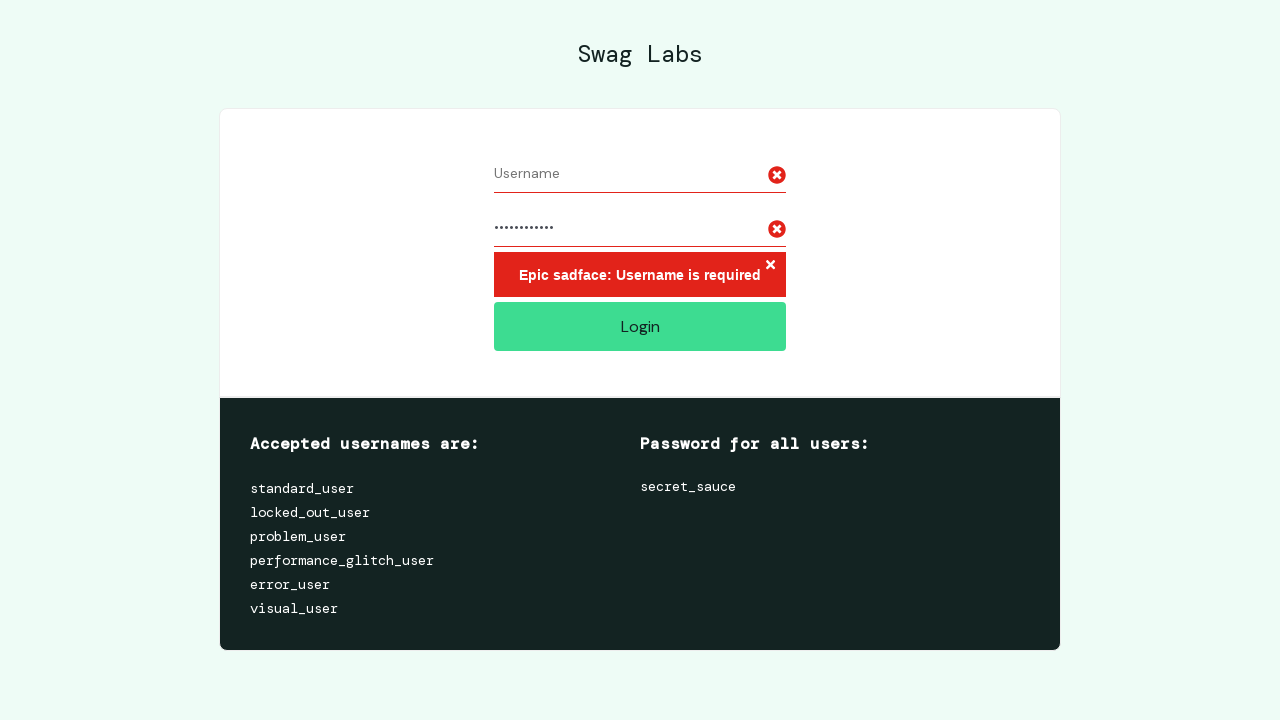